Tests browser window handling by clicking a link that opens a new tab, switching between the parent and child windows, and verifying the child window title and URL.

Starting URL: https://opensource-demo.orangehrmlive.com/web/index.php/auth/login

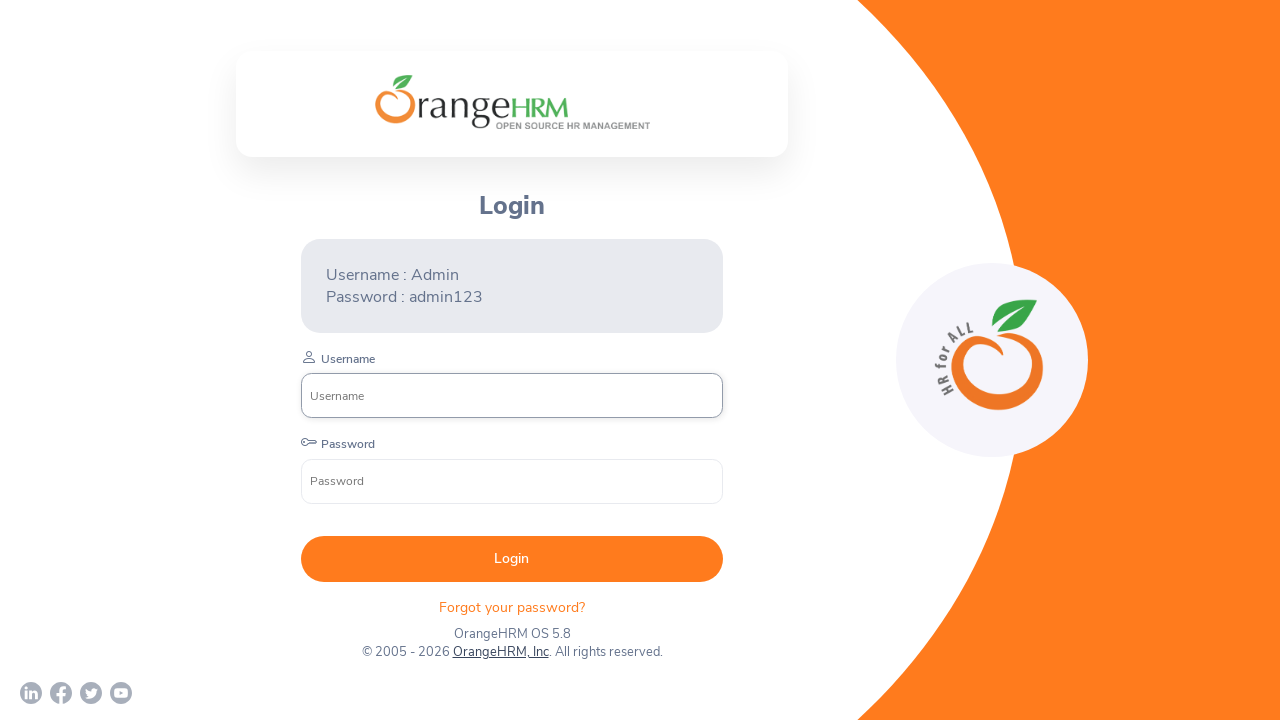

Login page loaded and network idle
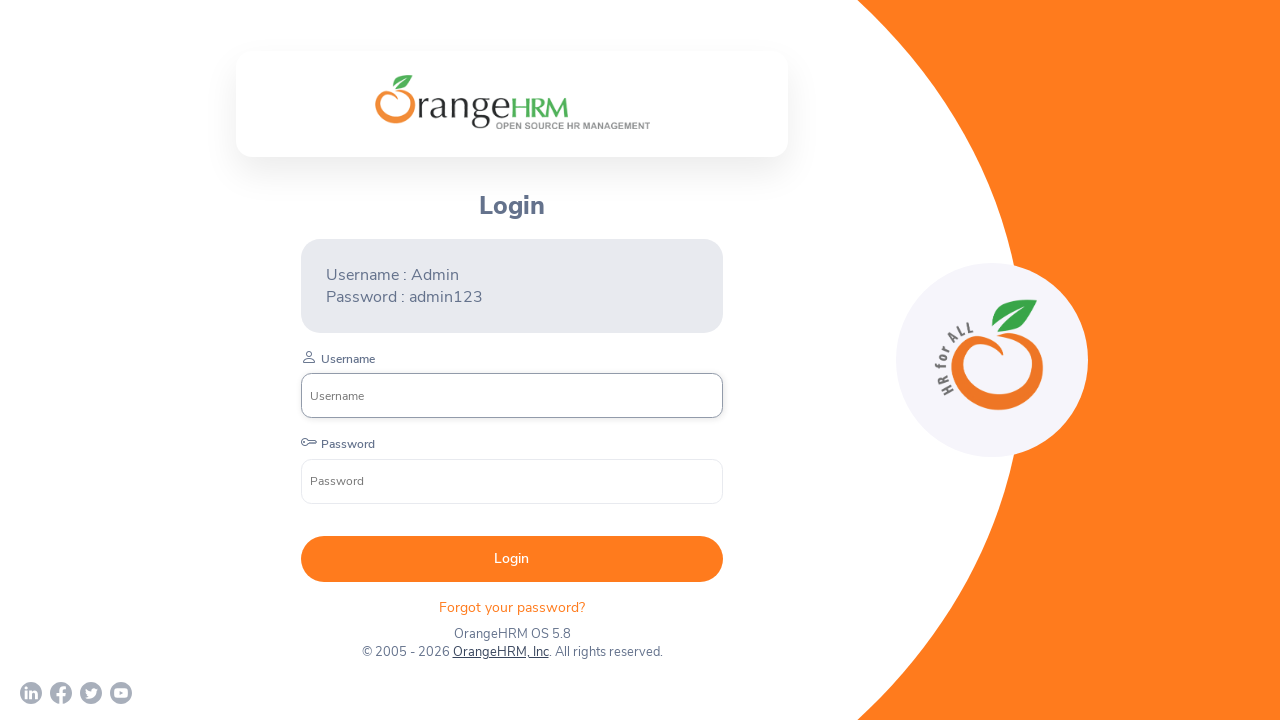

Clicked OrangeHRM, Inc link to open new tab at (500, 652) on xpath=//a[normalize-space()='OrangeHRM, Inc']
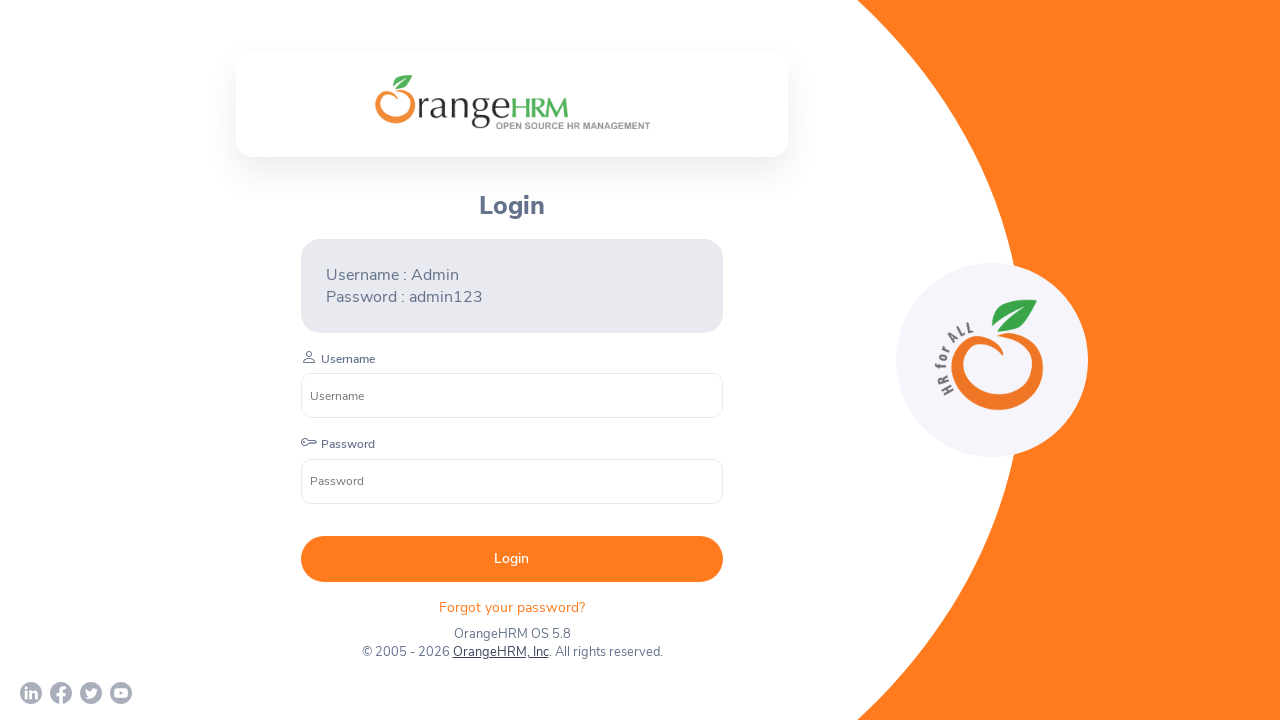

Captured new child window/tab
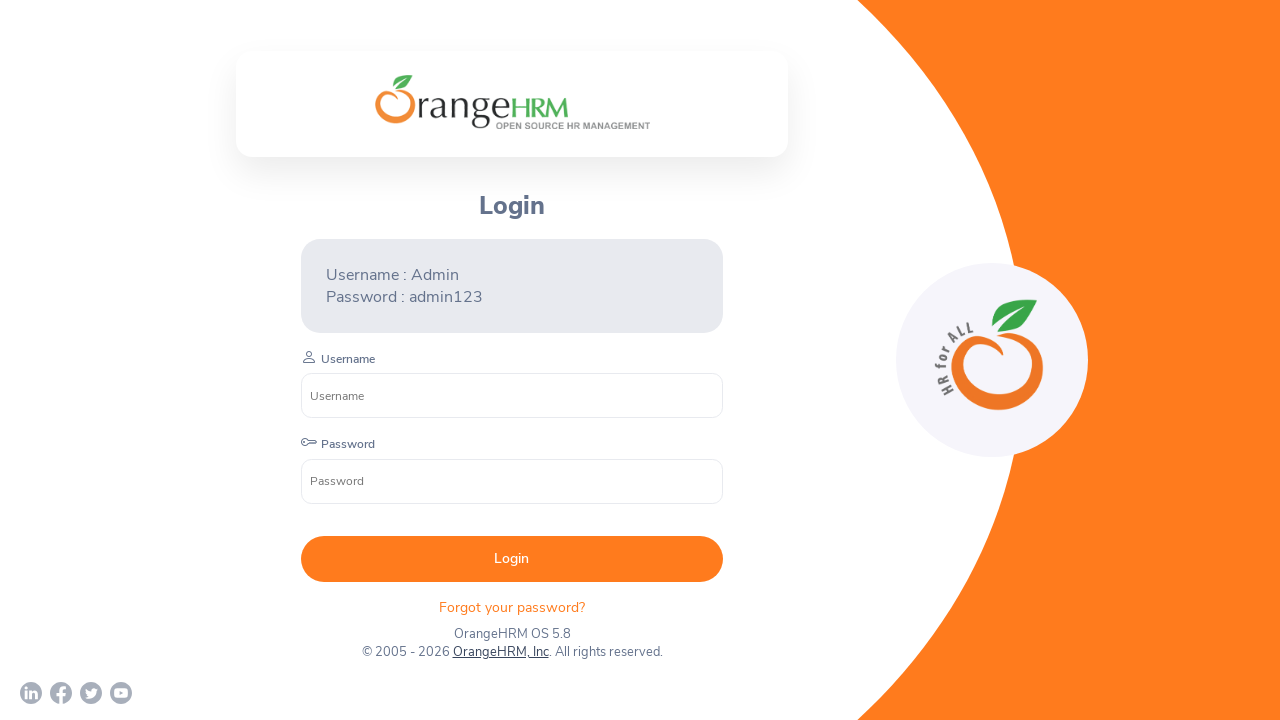

Child window loaded and network idle
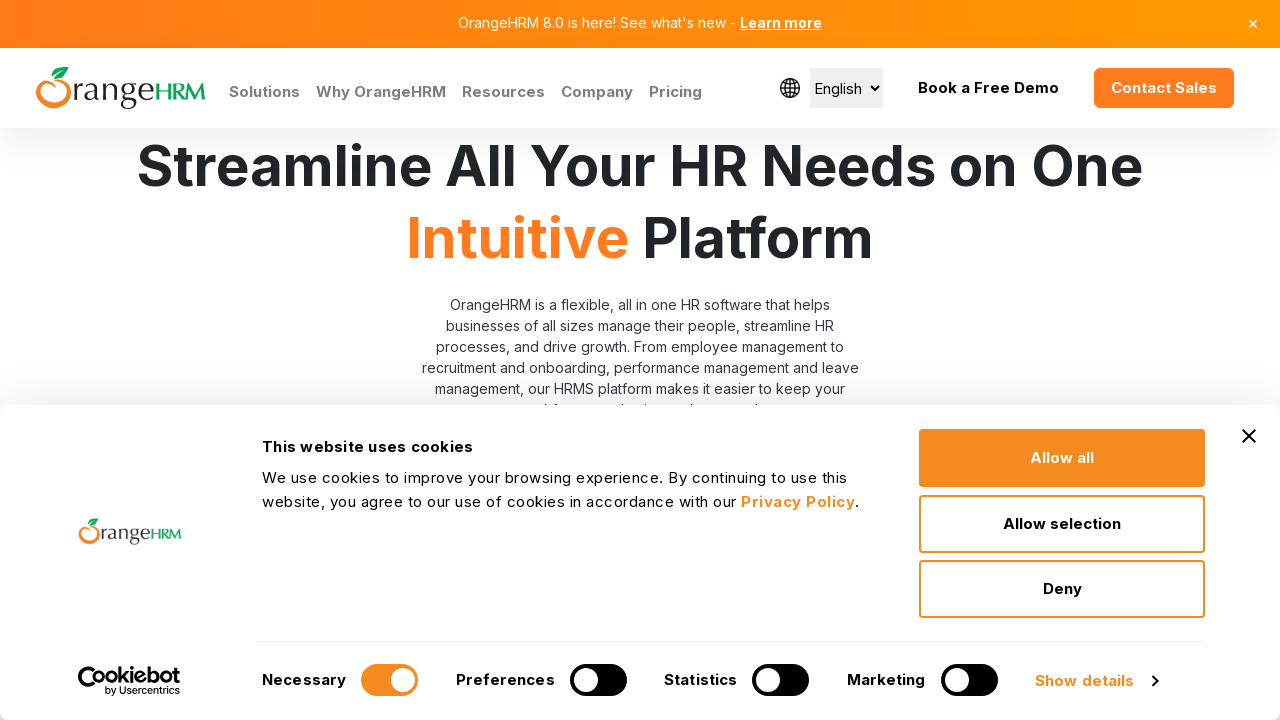

Retrieved child window title: 'Human Resources Management Software | HRMS | OrangeHRM'
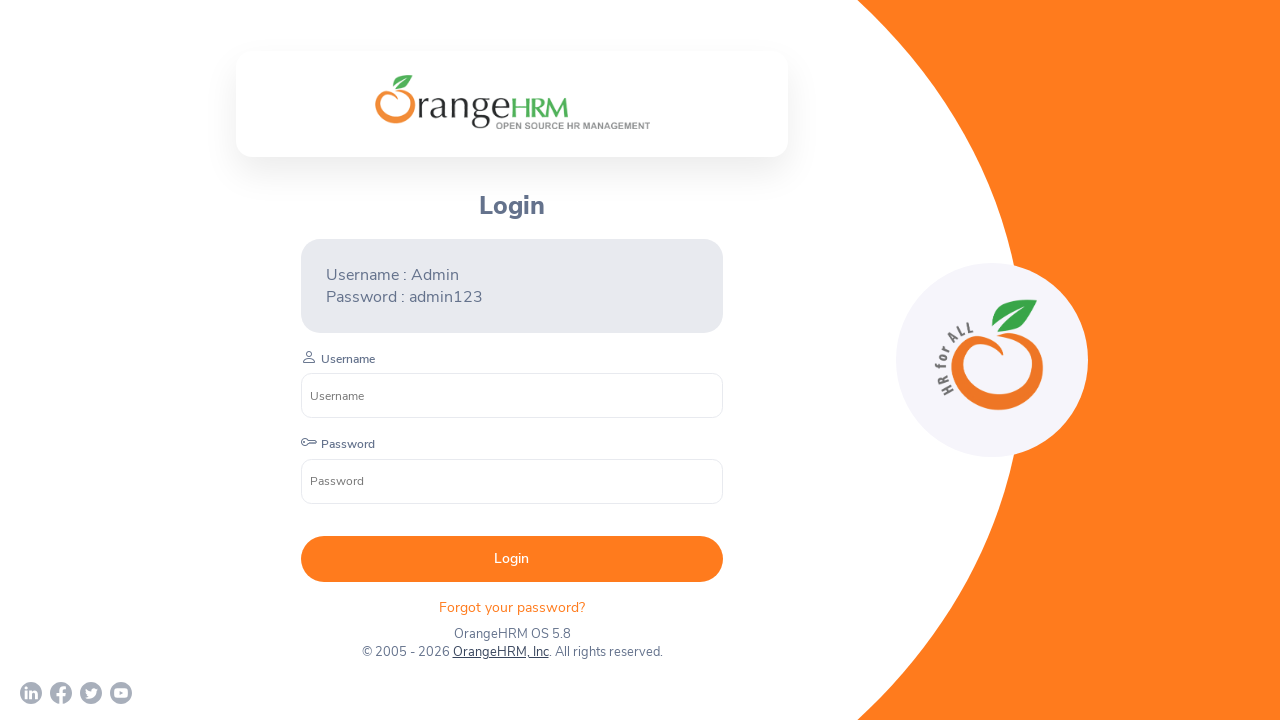

Child window title contained 'OrangeHRM' and window was closed
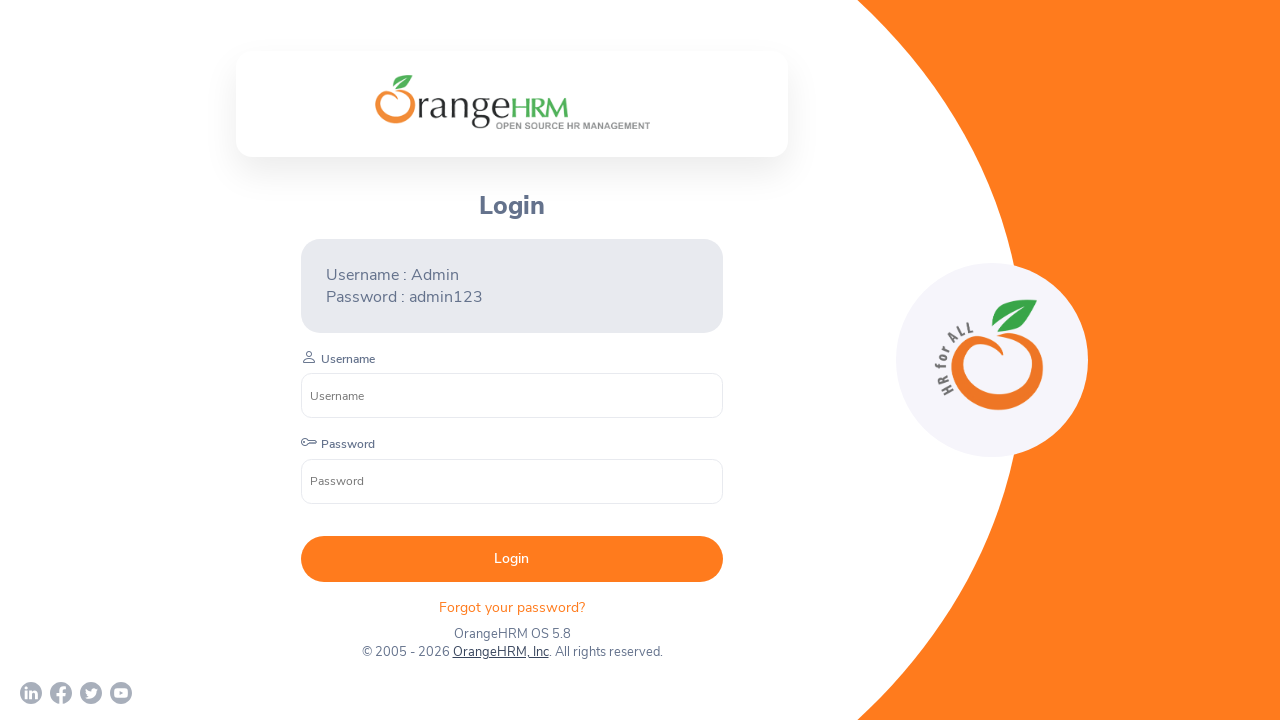

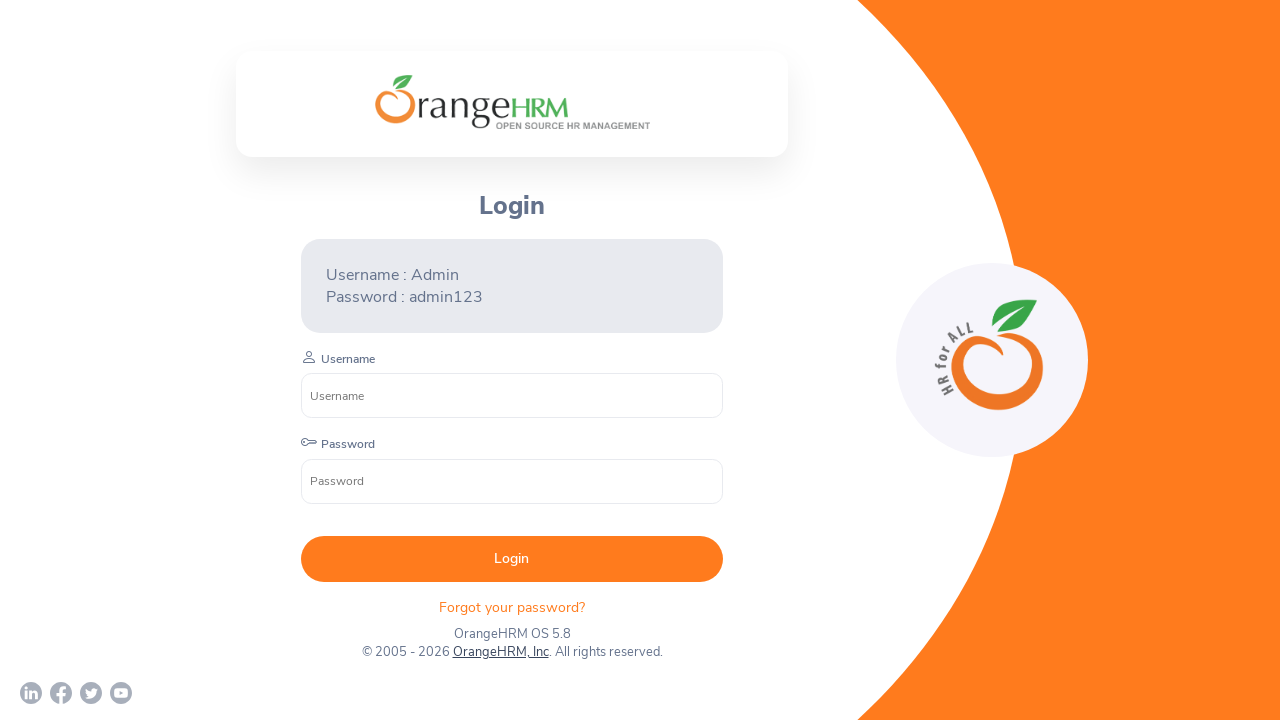